Tests that the clear completed button is hidden when there are no completed items.

Starting URL: https://demo.playwright.dev/todomvc

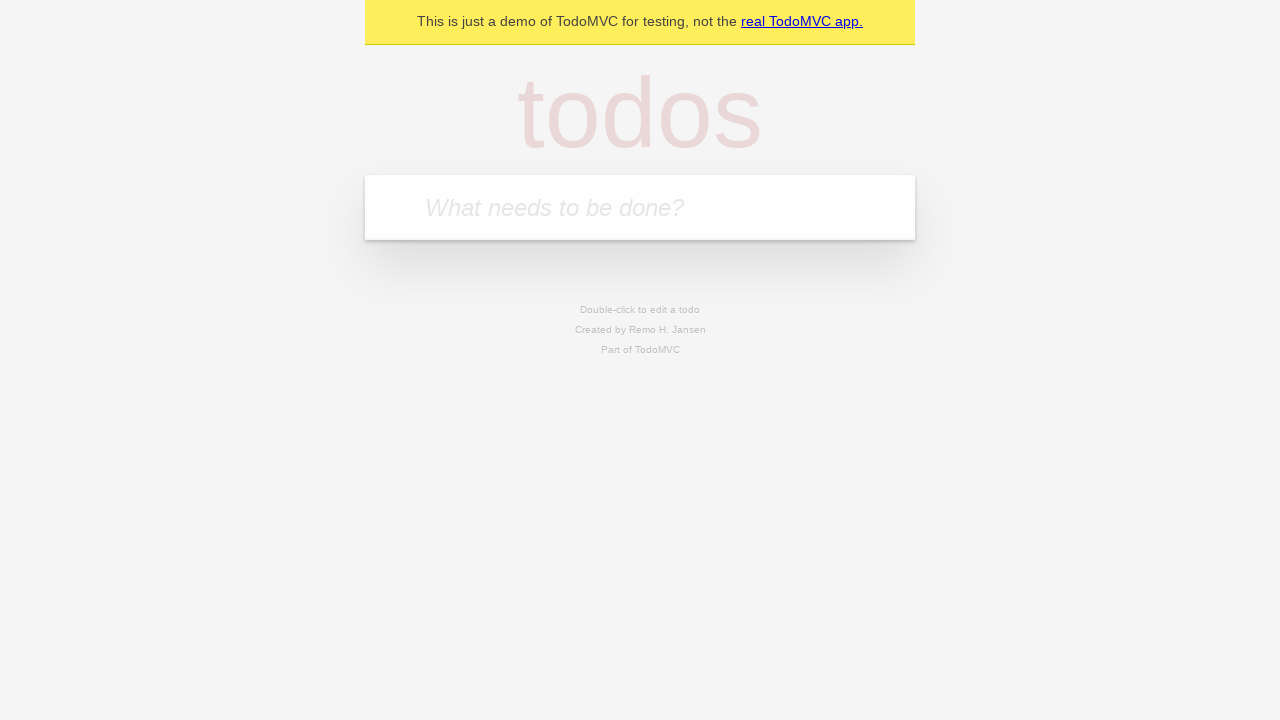

Filled new todo input with 'buy some cheese' on .new-todo
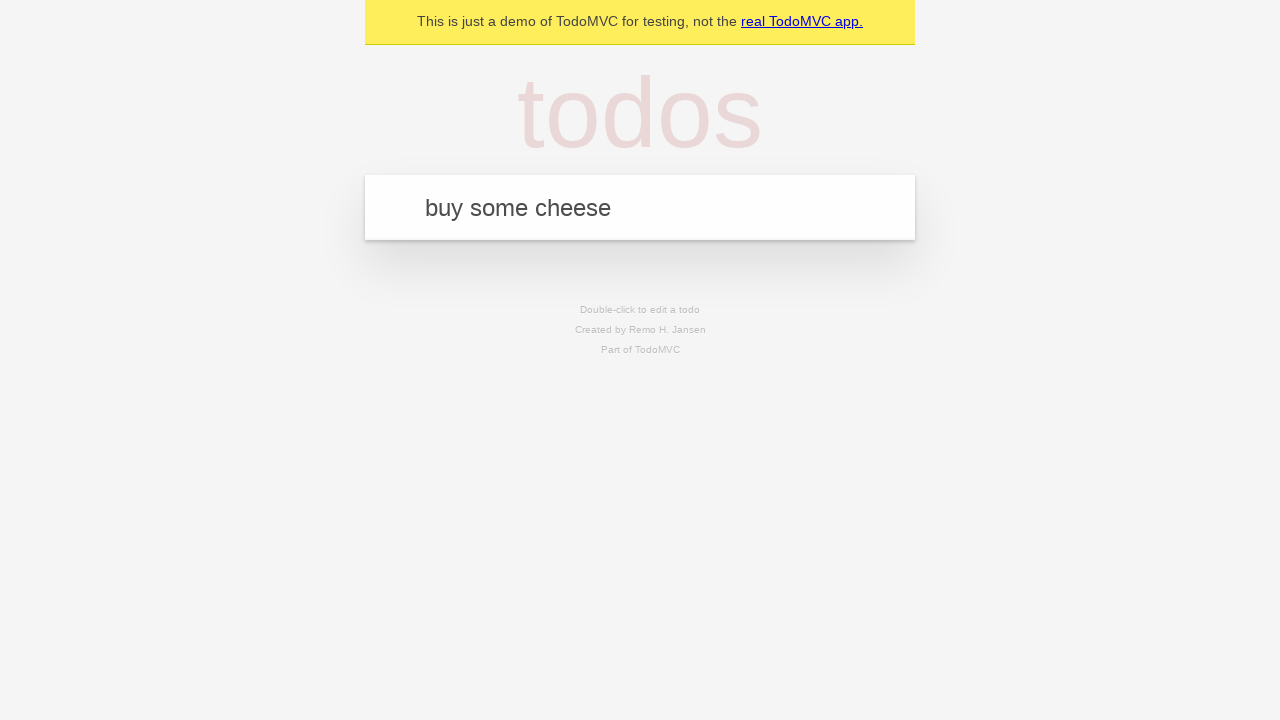

Pressed Enter to add first todo on .new-todo
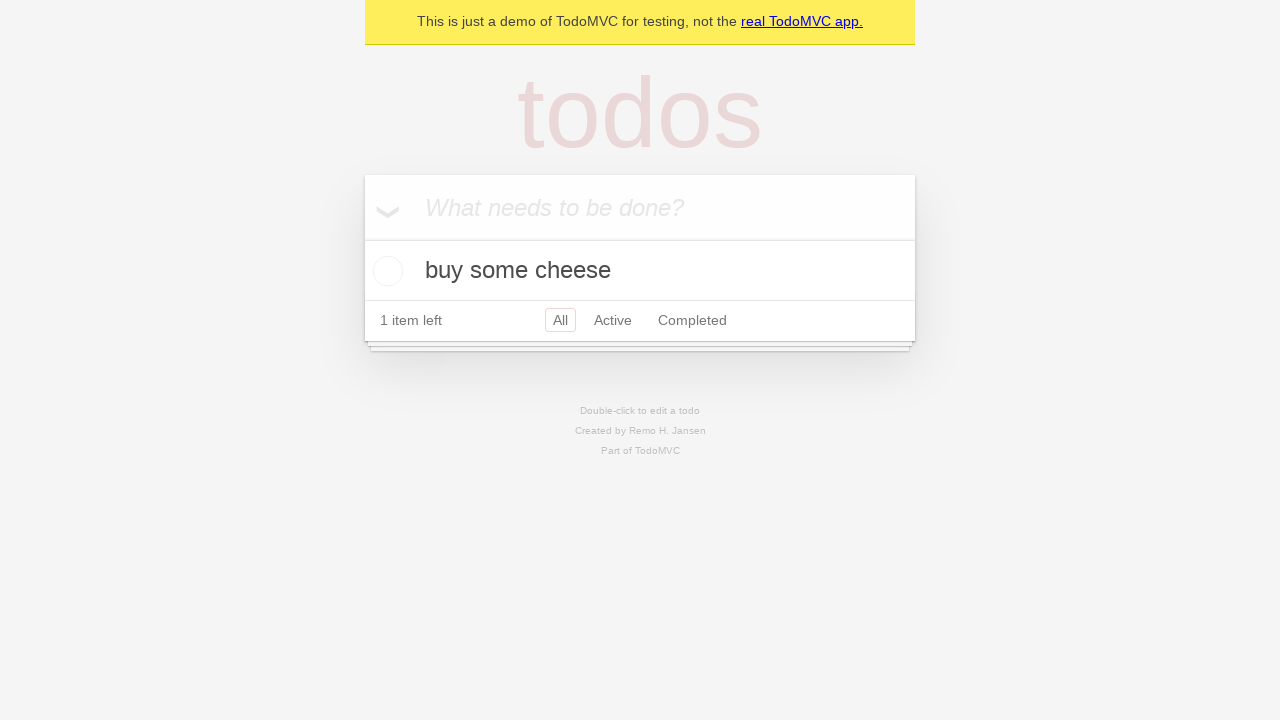

Filled new todo input with 'feed the cat' on .new-todo
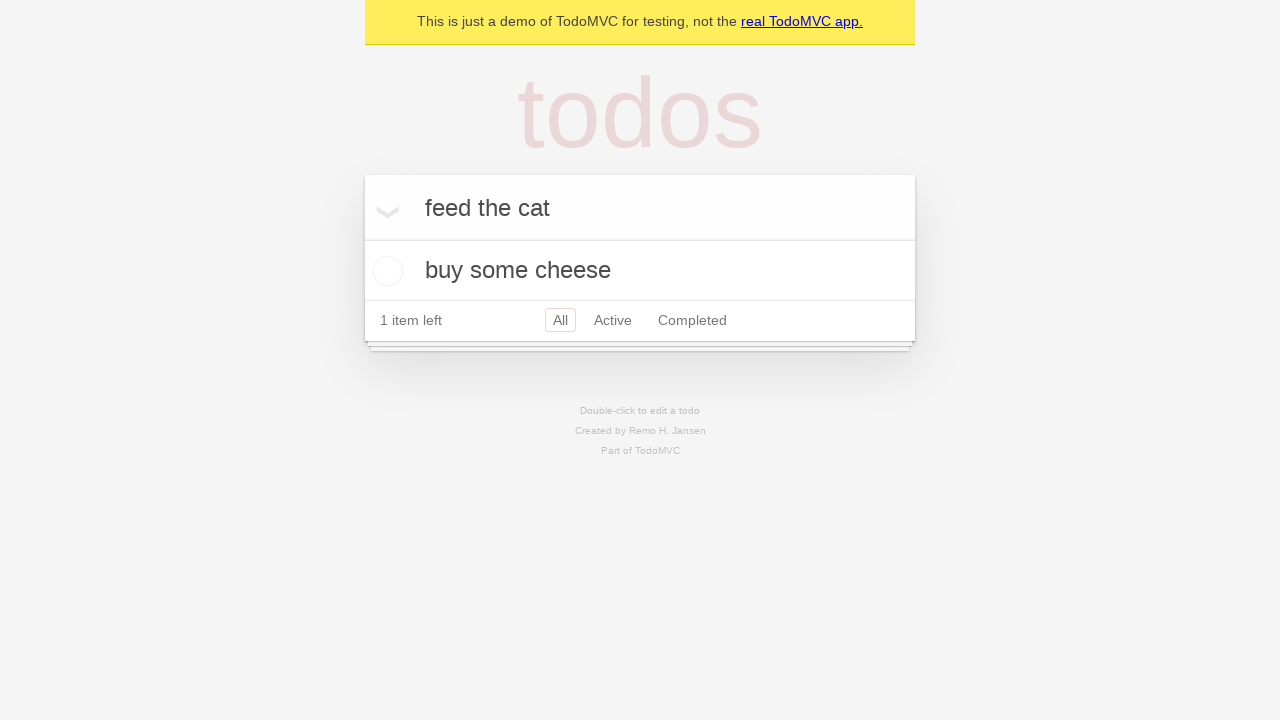

Pressed Enter to add second todo on .new-todo
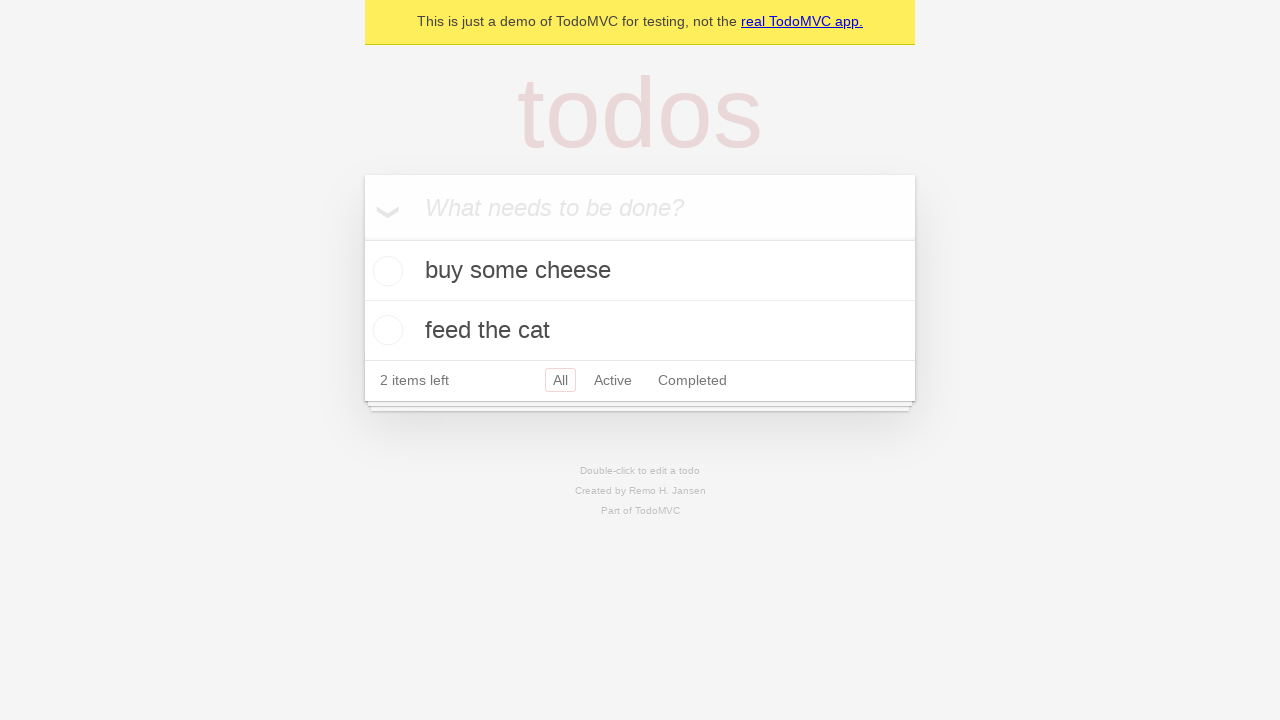

Filled new todo input with 'book a doctors appointment' on .new-todo
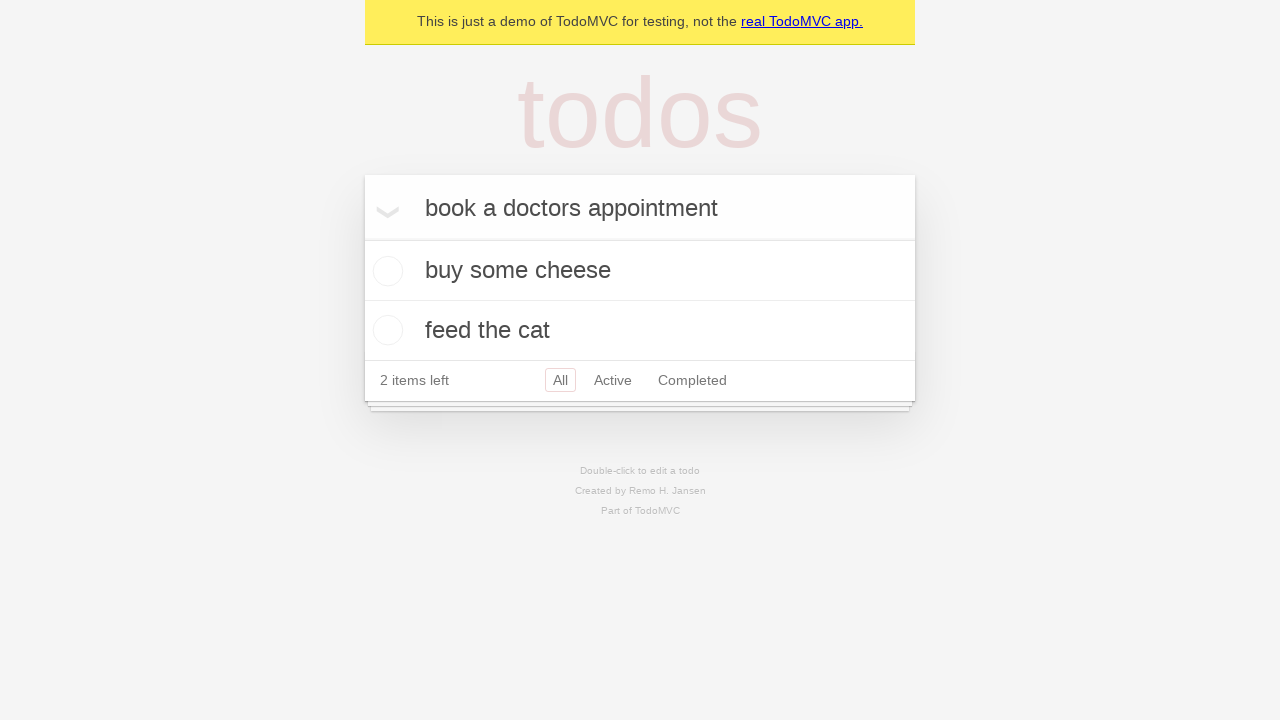

Pressed Enter to add third todo on .new-todo
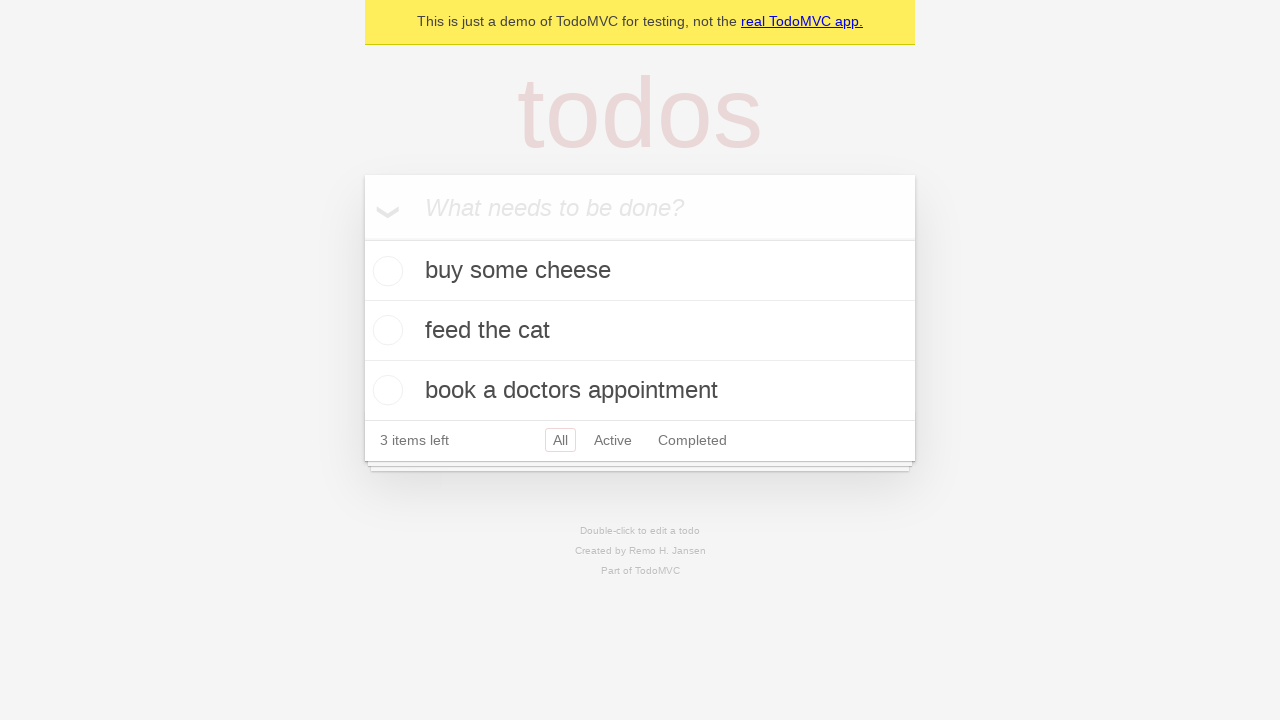

Checked the first todo item at (385, 271) on .todo-list li:nth-child(1) .toggle
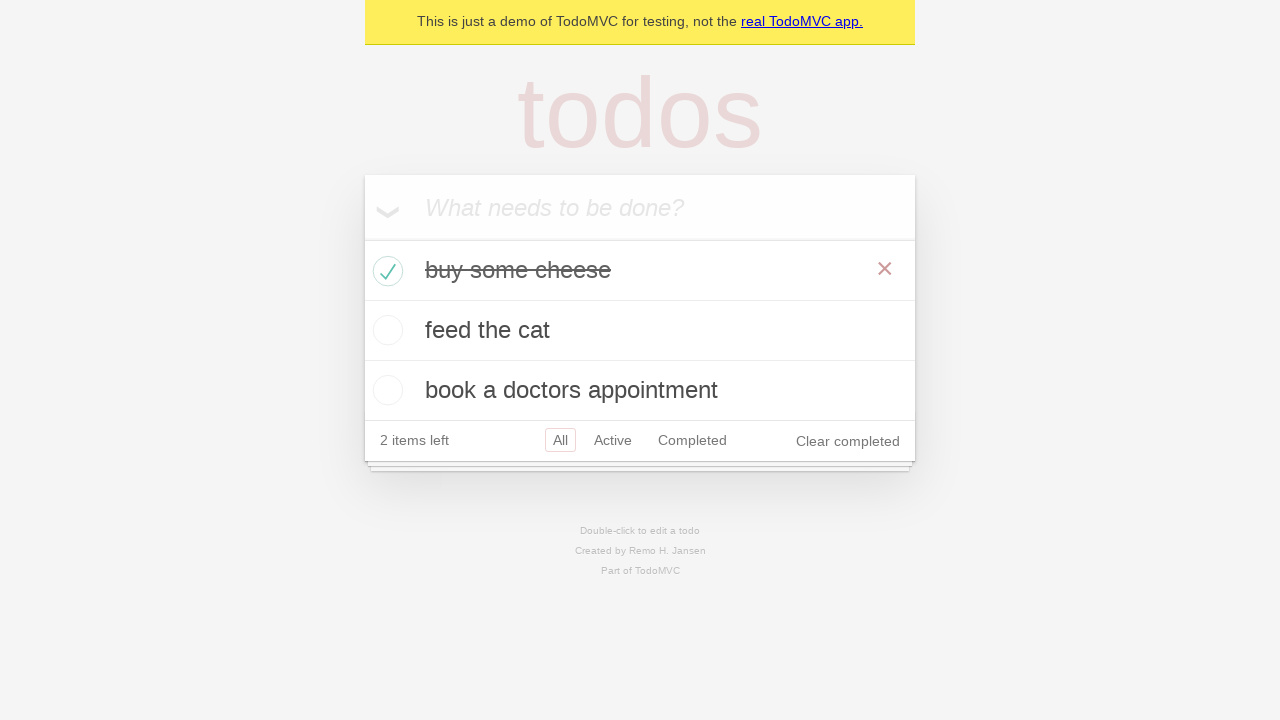

Clicked the clear completed button at (848, 441) on .clear-completed
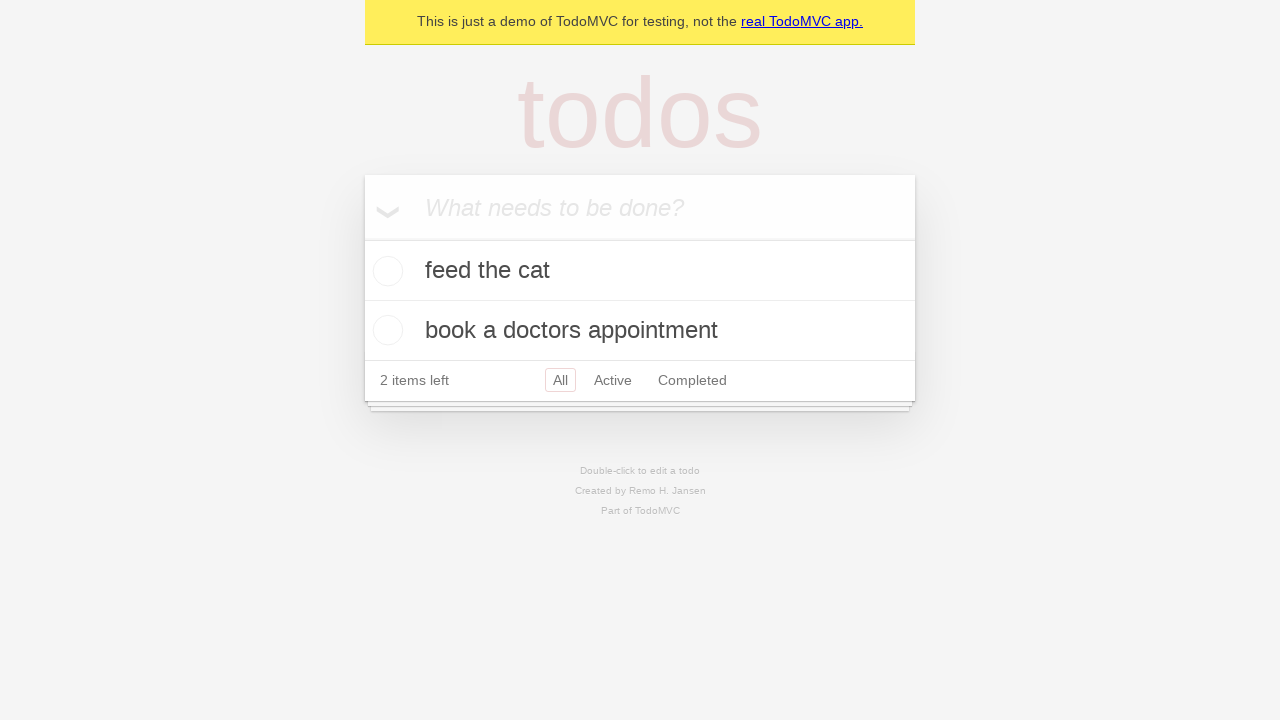

Clear completed button is now hidden when there are no items that are completed
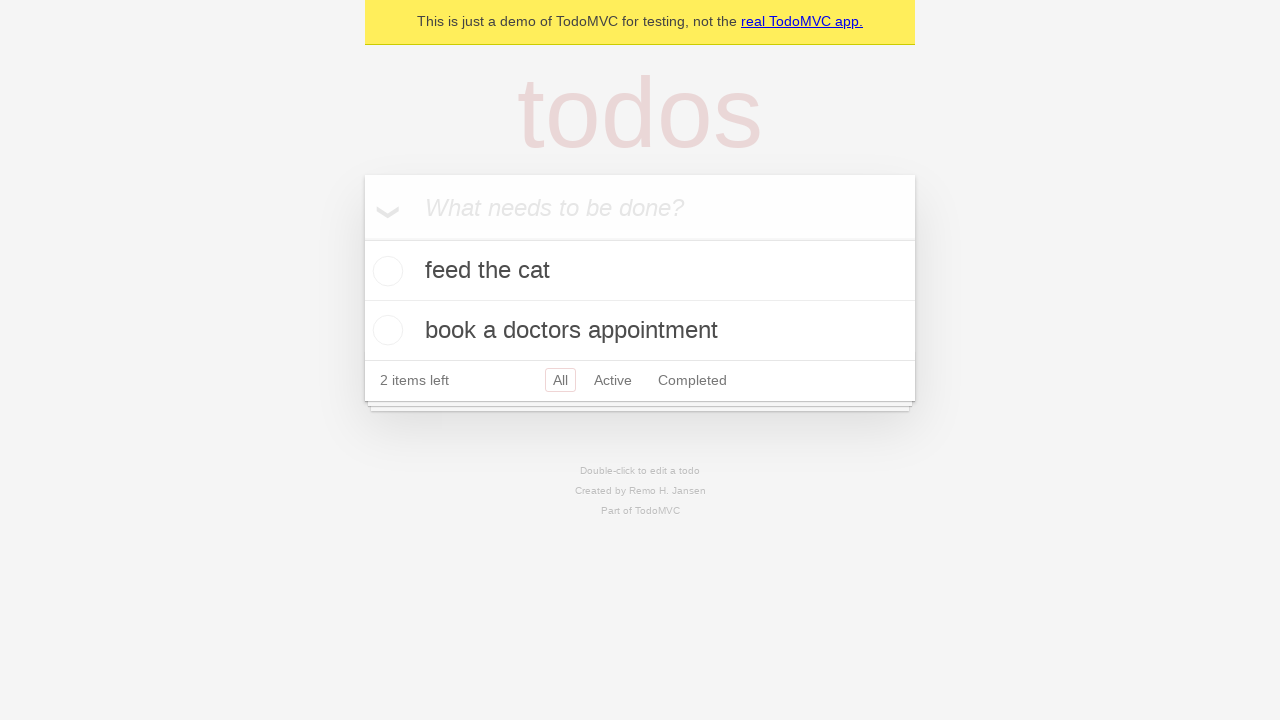

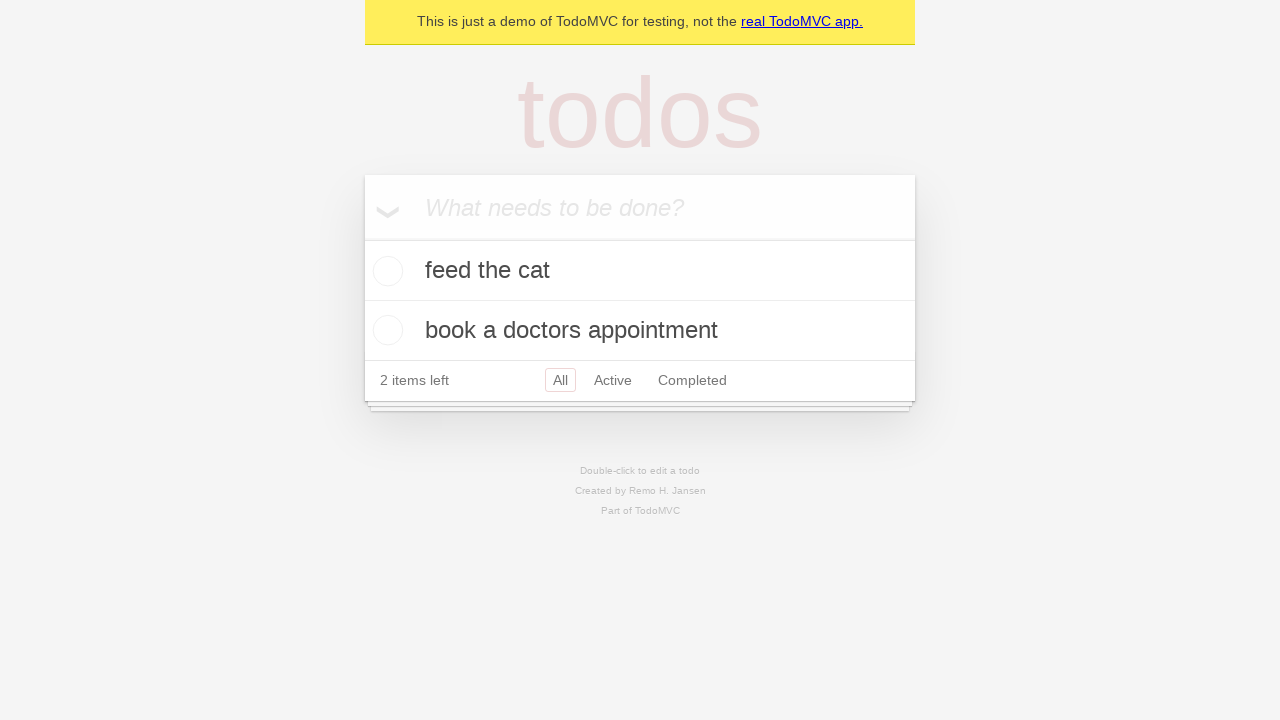